Adds a Samsung Galaxy S6 to the cart, navigates to the cart, deletes the item, and returns to the home page.

Starting URL: https://www.demoblaze.com/index.html

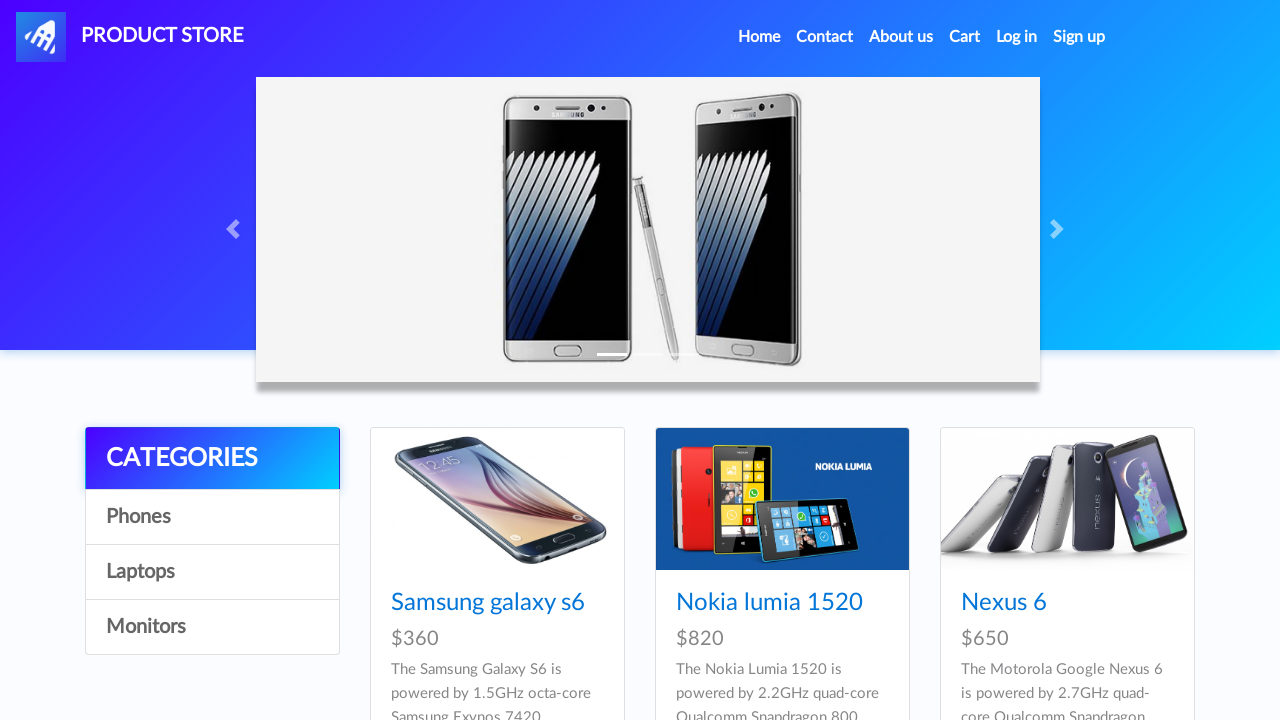

Clicked on Samsung Galaxy S6 product at (488, 603) on a:has-text('Samsung galaxy s6')
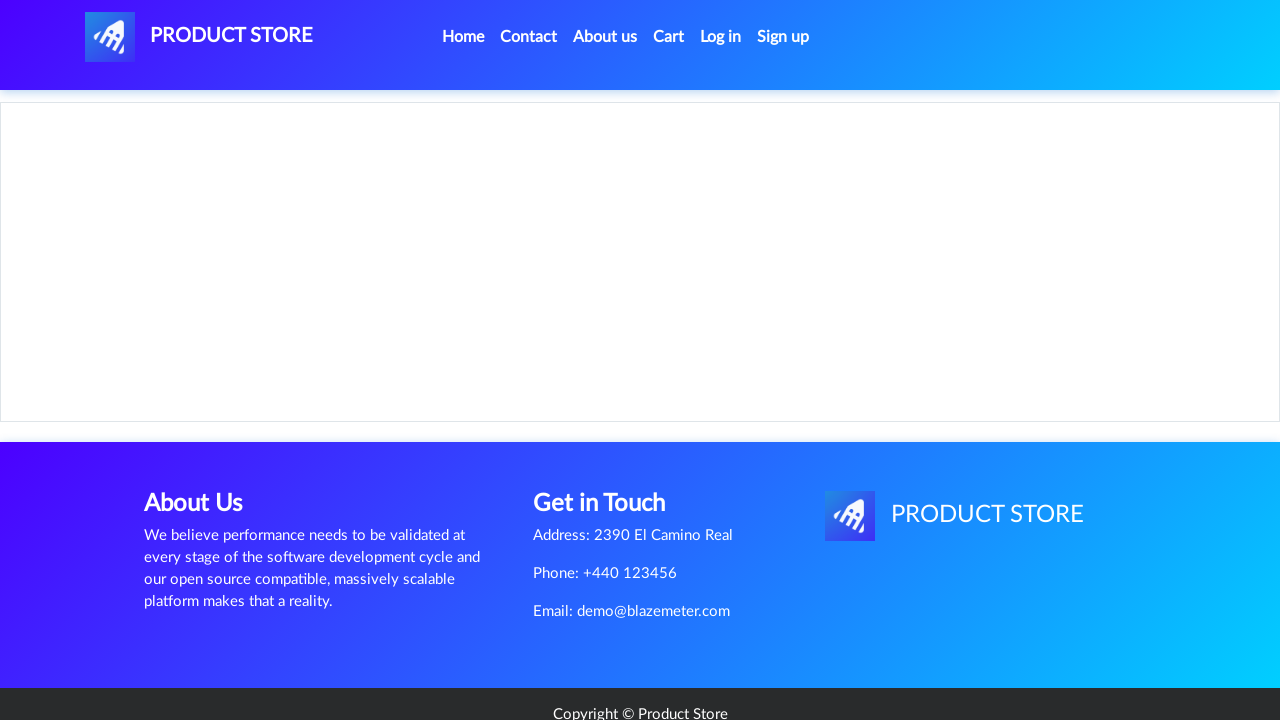

Product page loaded with Add to cart button
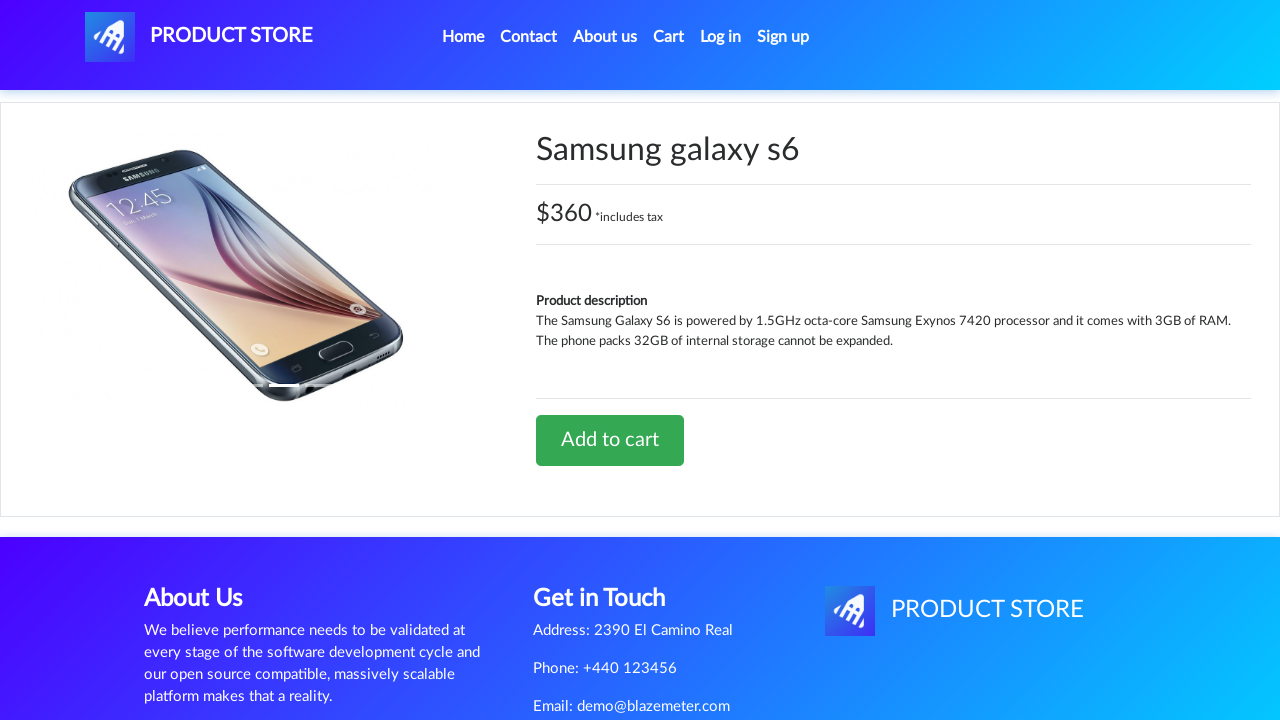

Clicked Add to cart button at (610, 440) on a:has-text('Add to cart')
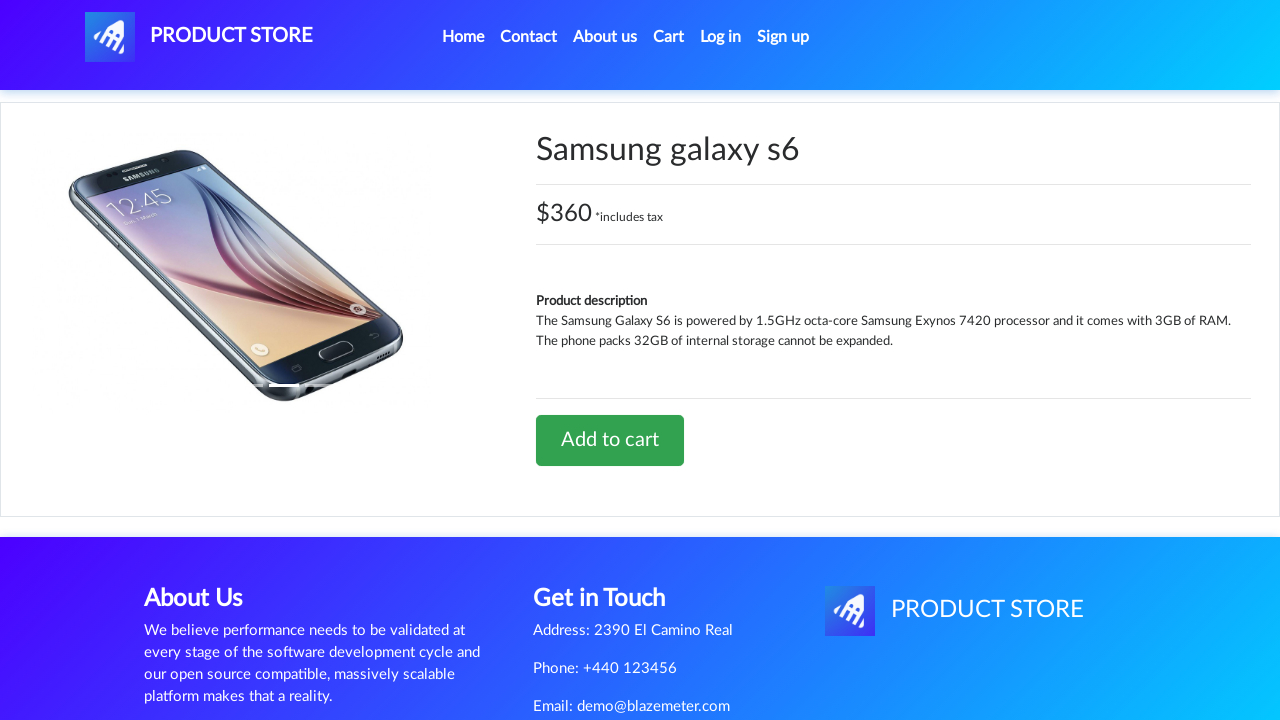

Set up dialog handler to accept confirmation
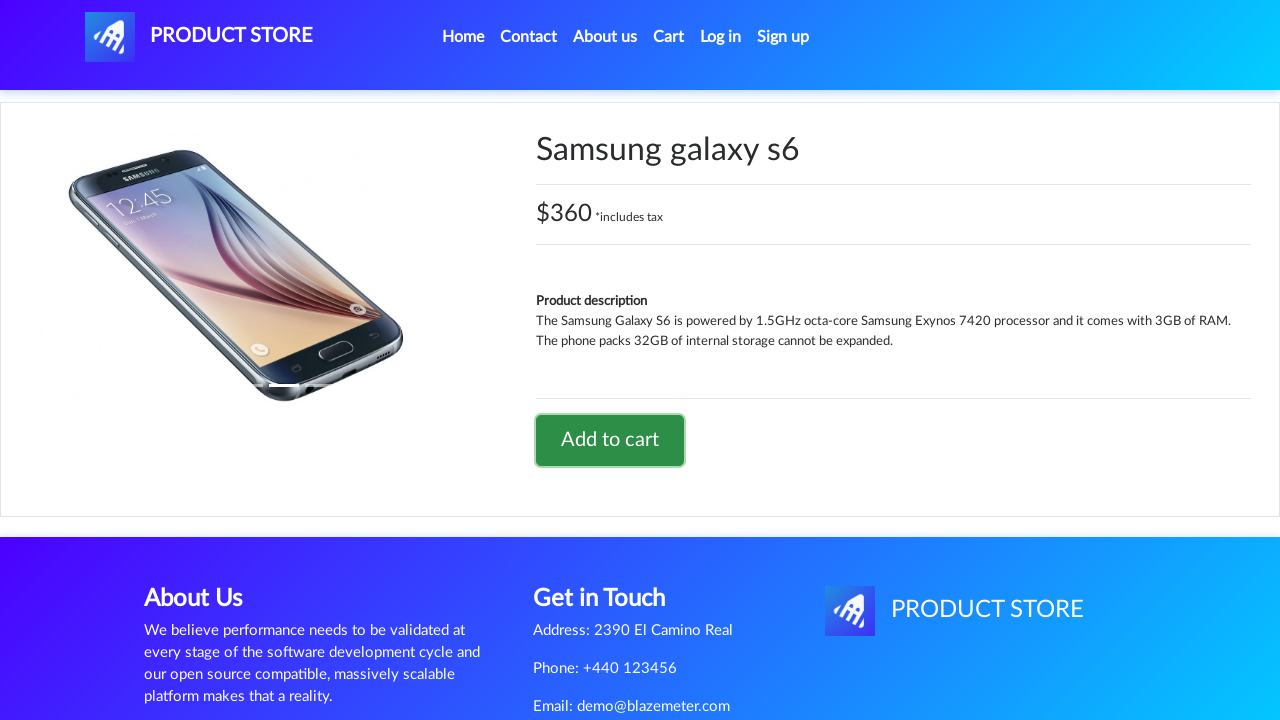

Waited for product addition confirmation
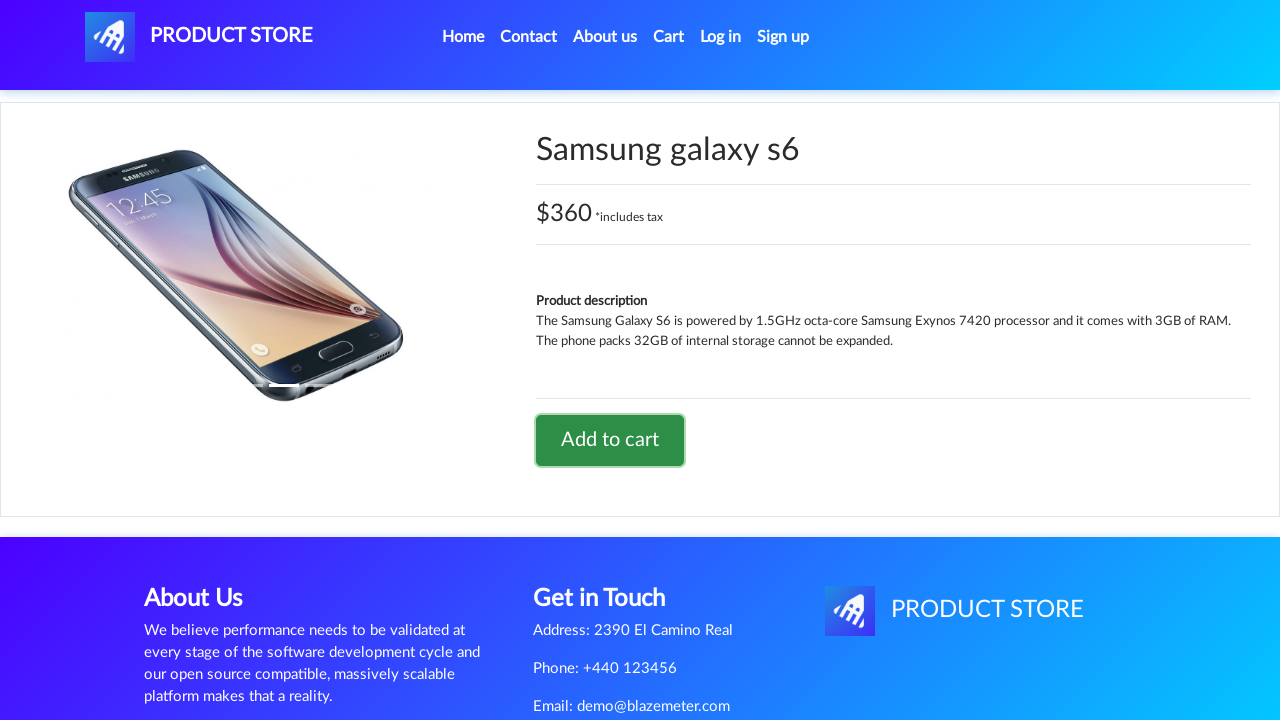

Clicked on cart button to navigate to cart page at (669, 37) on #cartur
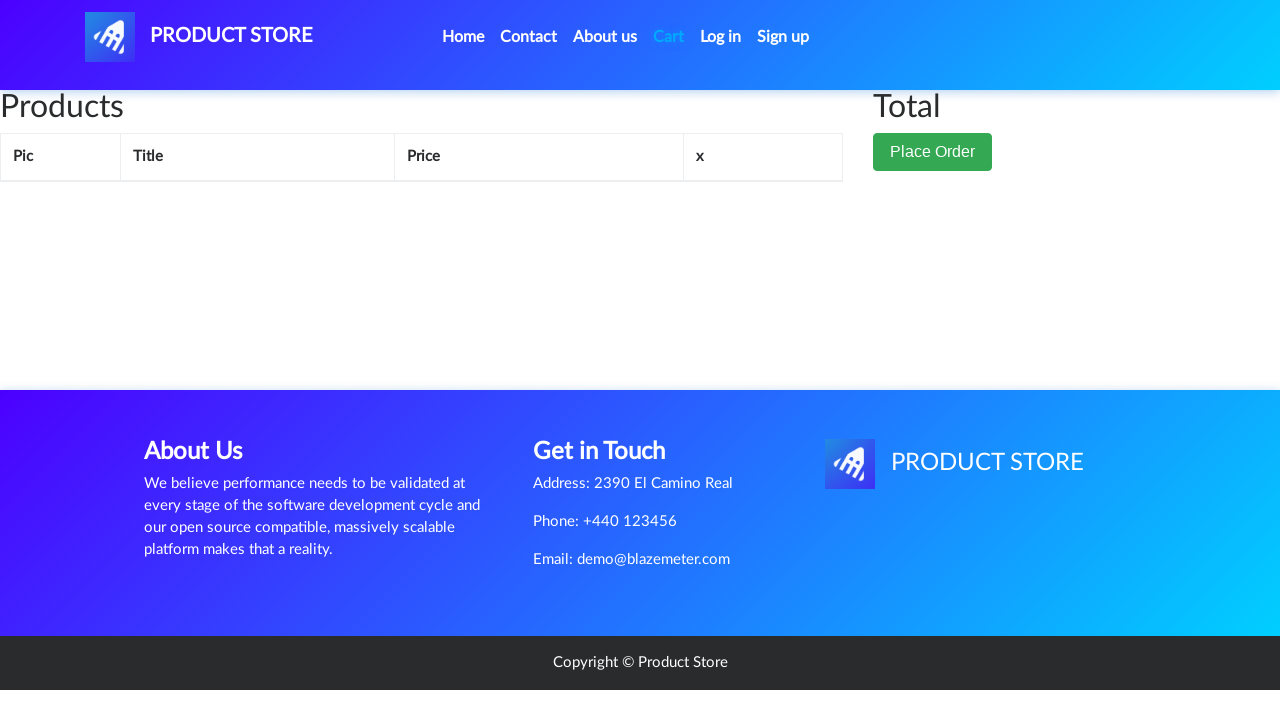

Cart page loaded with Delete button visible
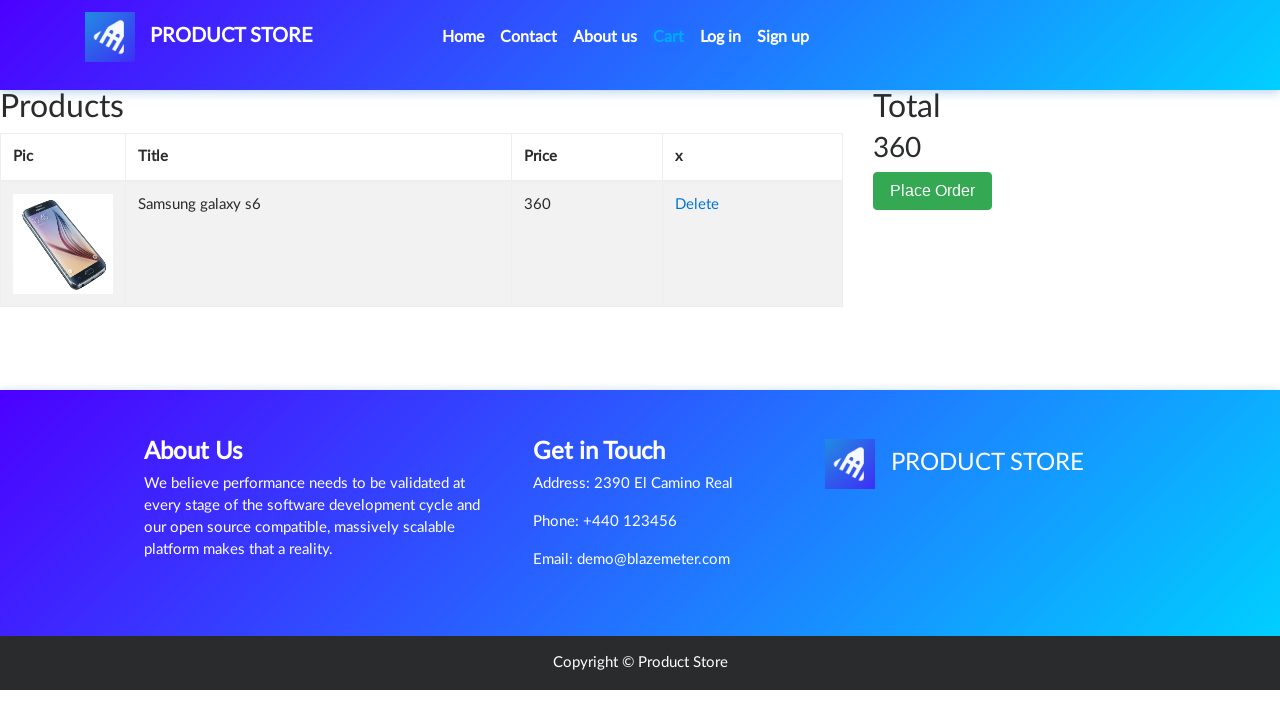

Clicked Delete button to remove Samsung Galaxy S6 from cart at (697, 205) on a:has-text('Delete')
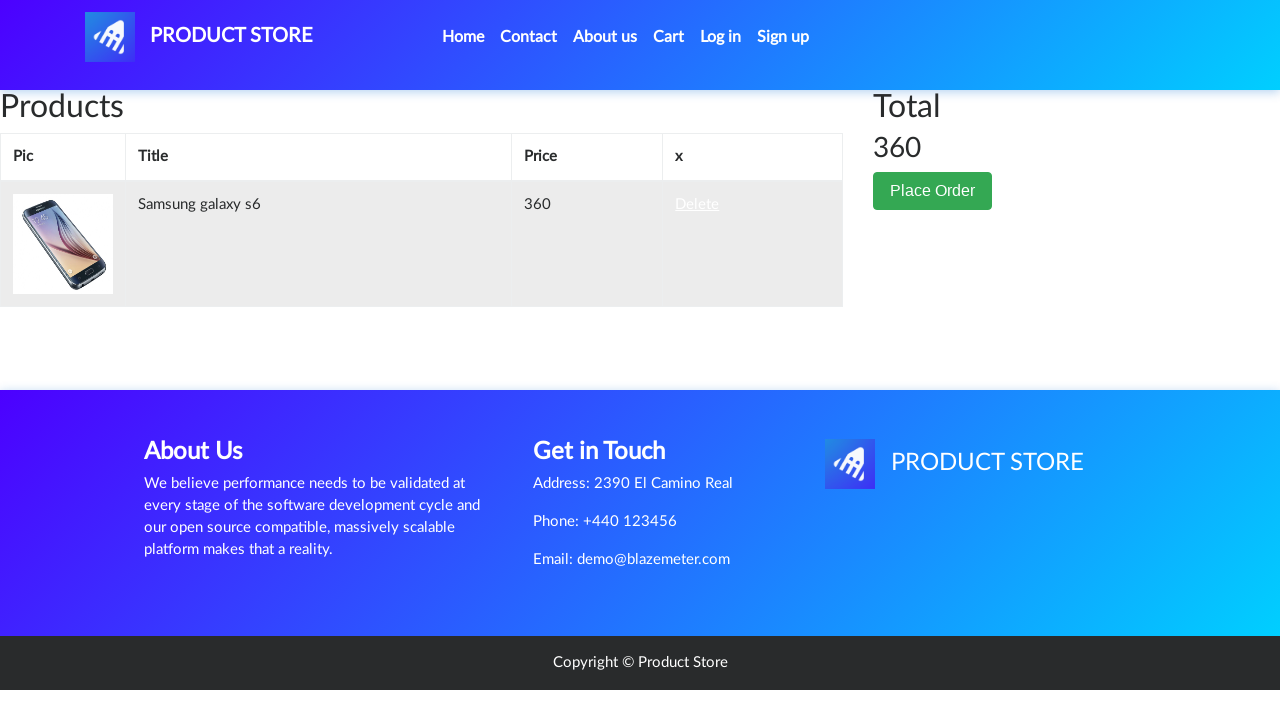

Waited for product deletion to complete
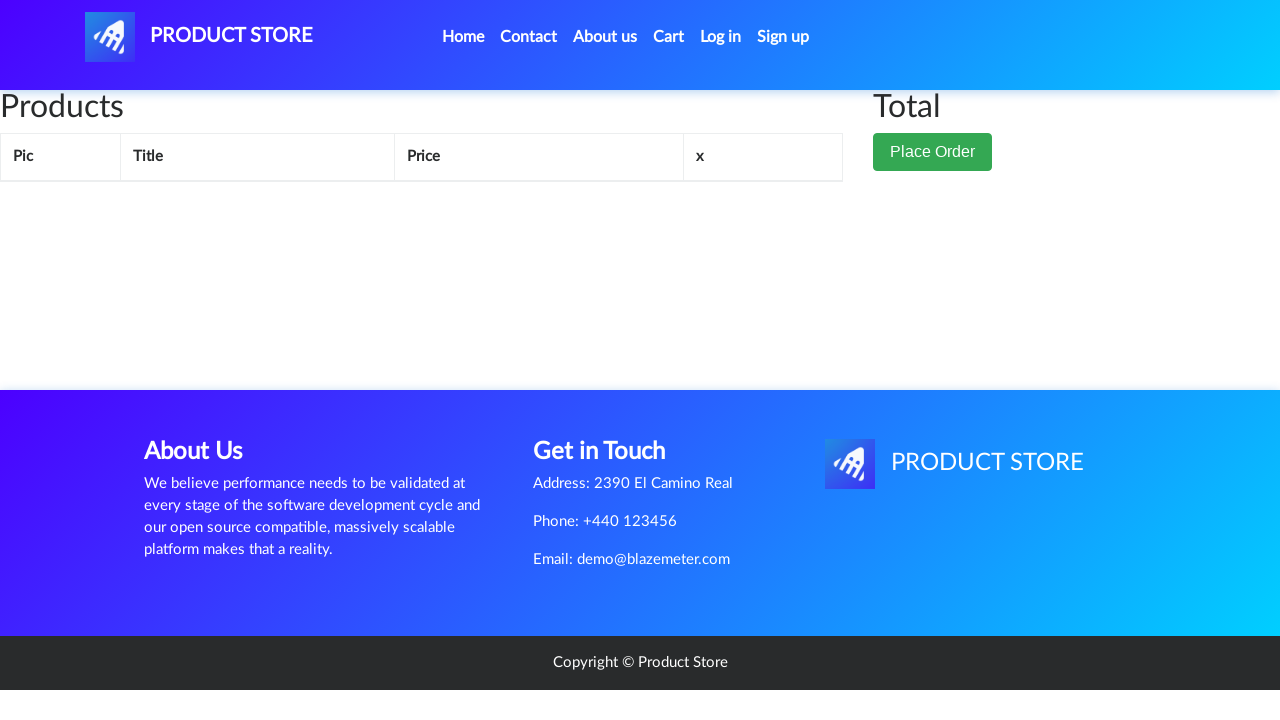

Clicked Home button to return to home page at (463, 37) on a:has-text('Home')
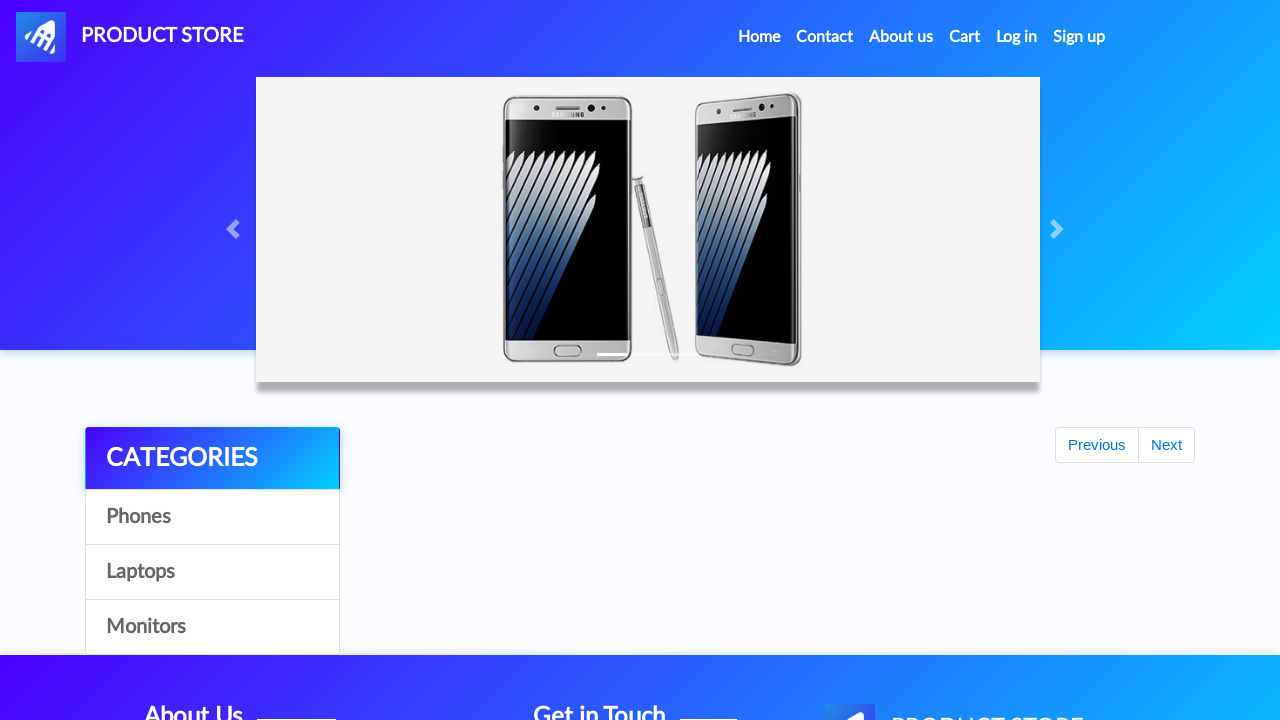

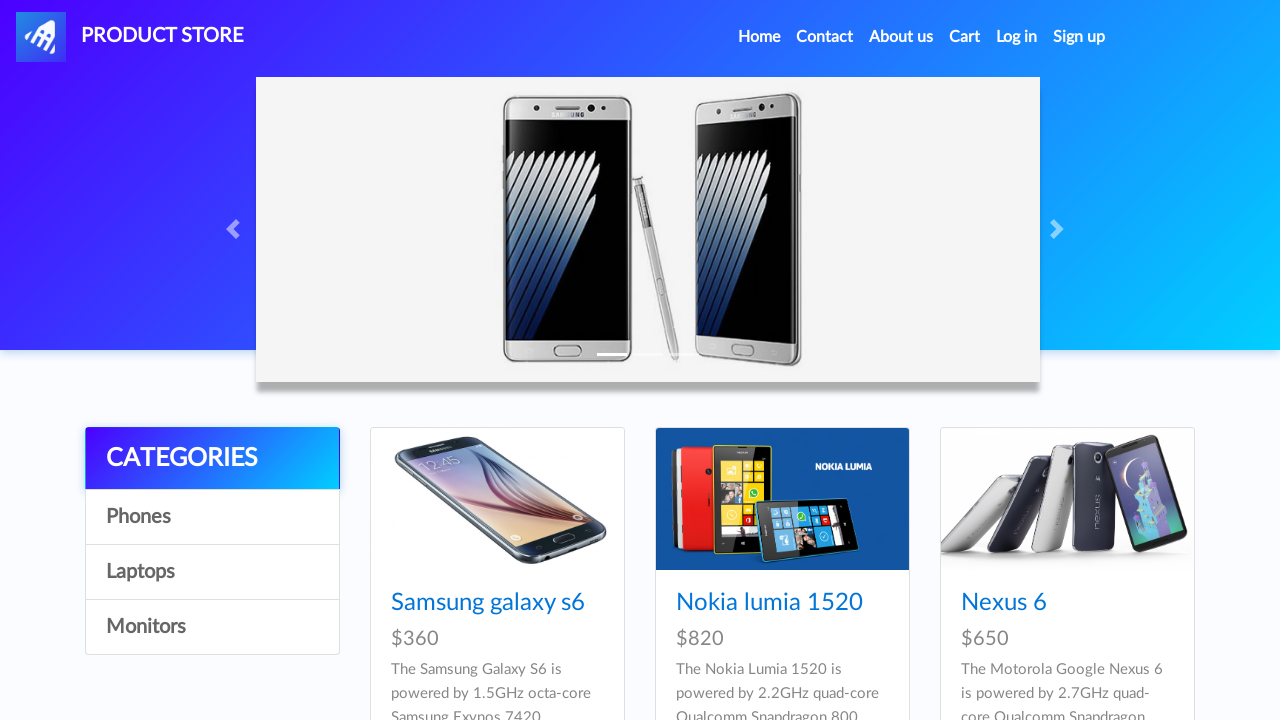